Tests registration form validation with various invalid phone number formats including too short, too long, and invalid prefix

Starting URL: https://alada.vn/tai-khoan/dang-ky.html

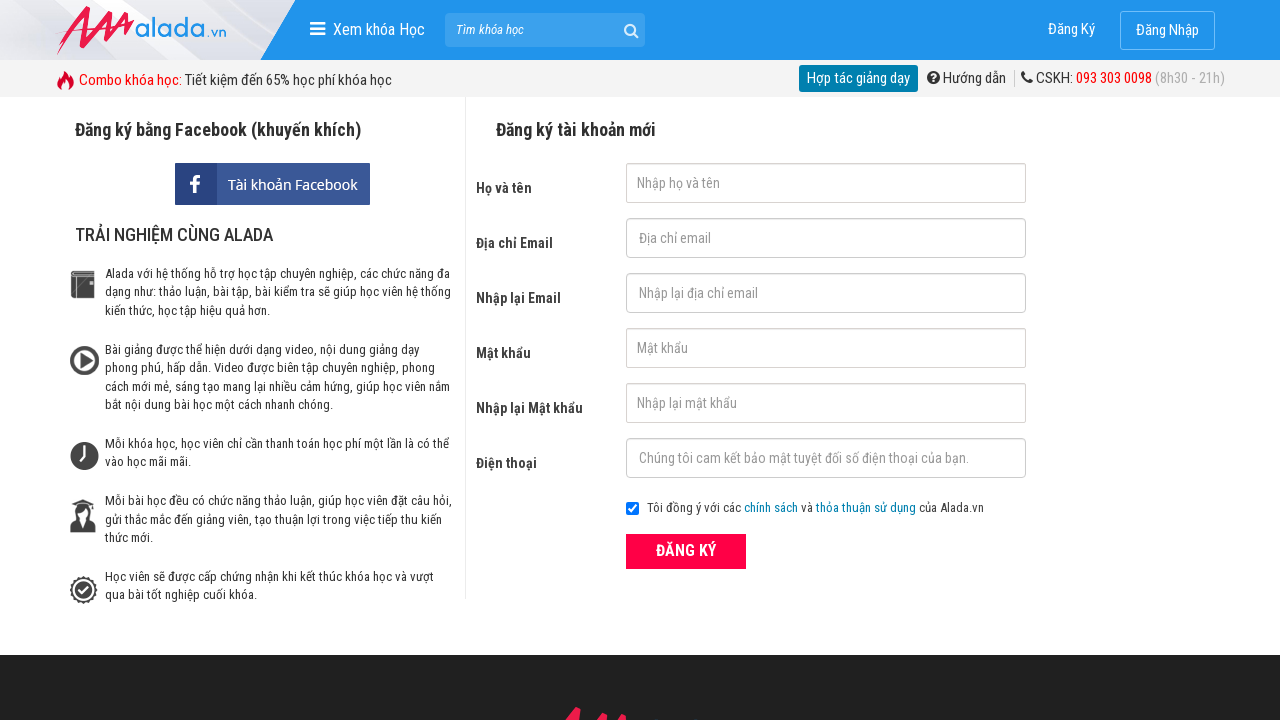

Filled first name field with 'John Kennedy' on #txtFirstname
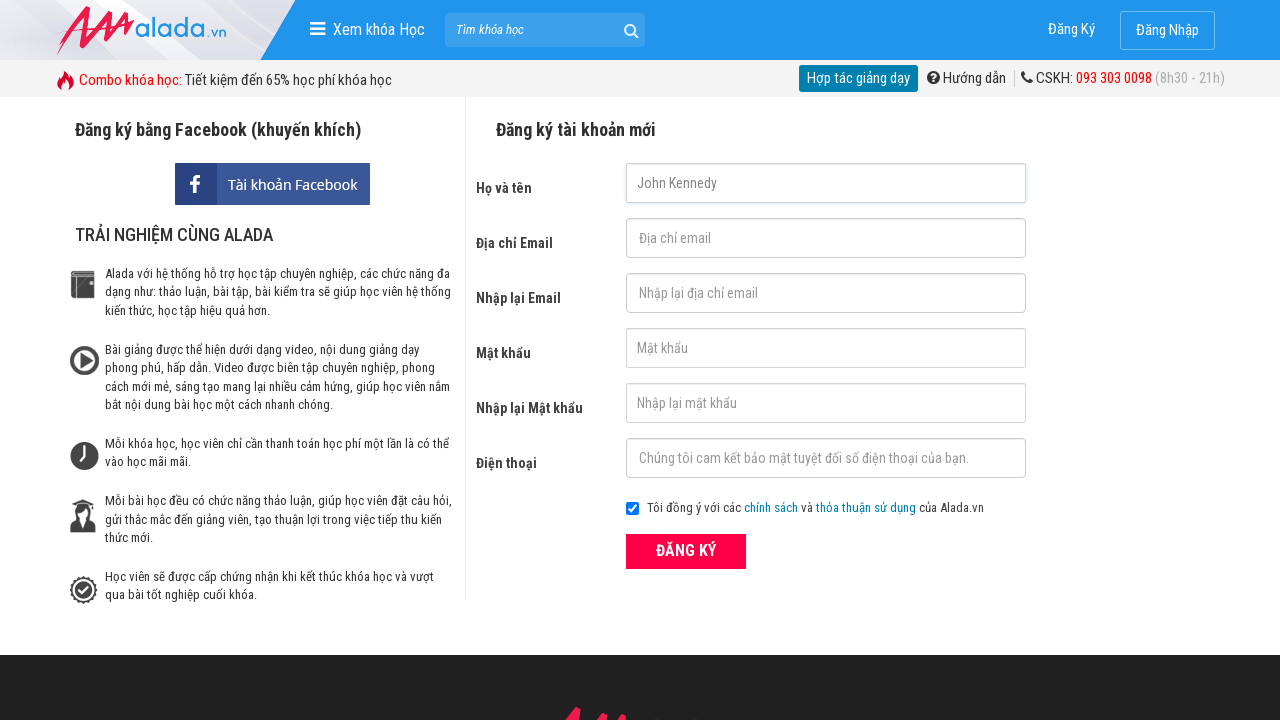

Filled email field with 'johnwich@gmail.net' on #txtEmail
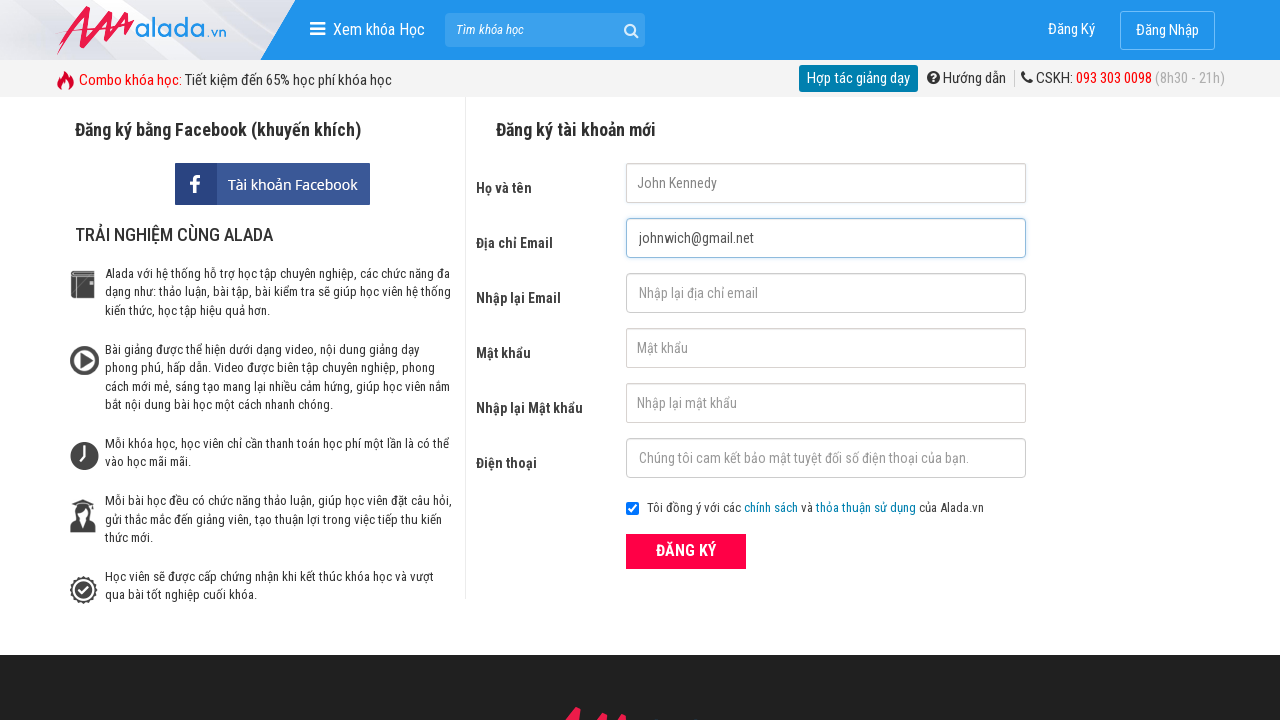

Filled confirm email field with 'johnwich@gmail.net' on #txtCEmail
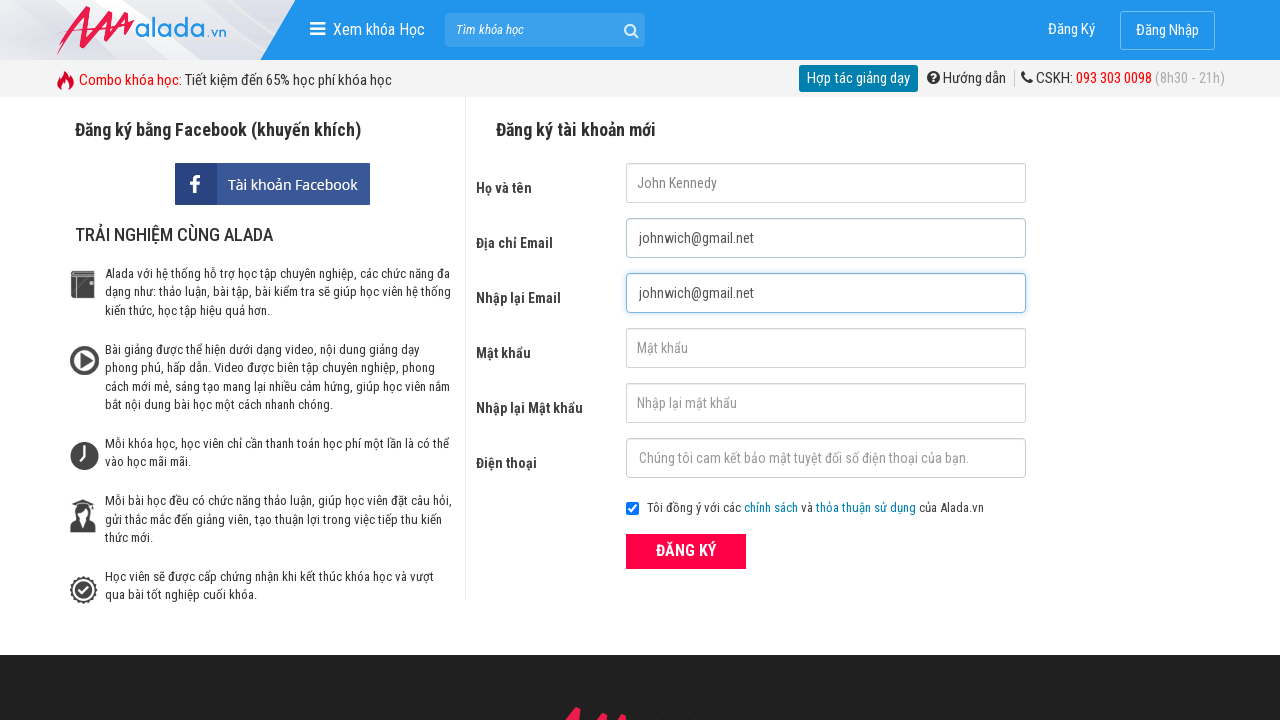

Filled password field with '123456' on #txtPassword
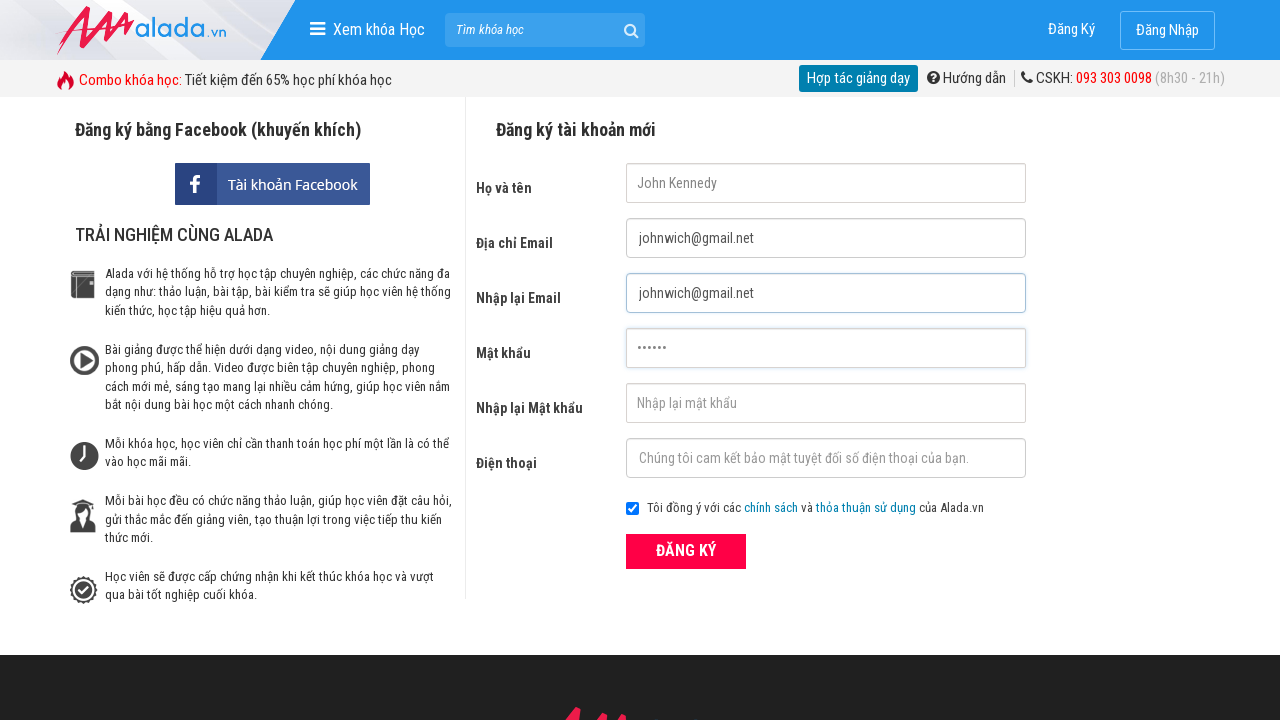

Filled confirm password field with '123455' on #txtCPassword
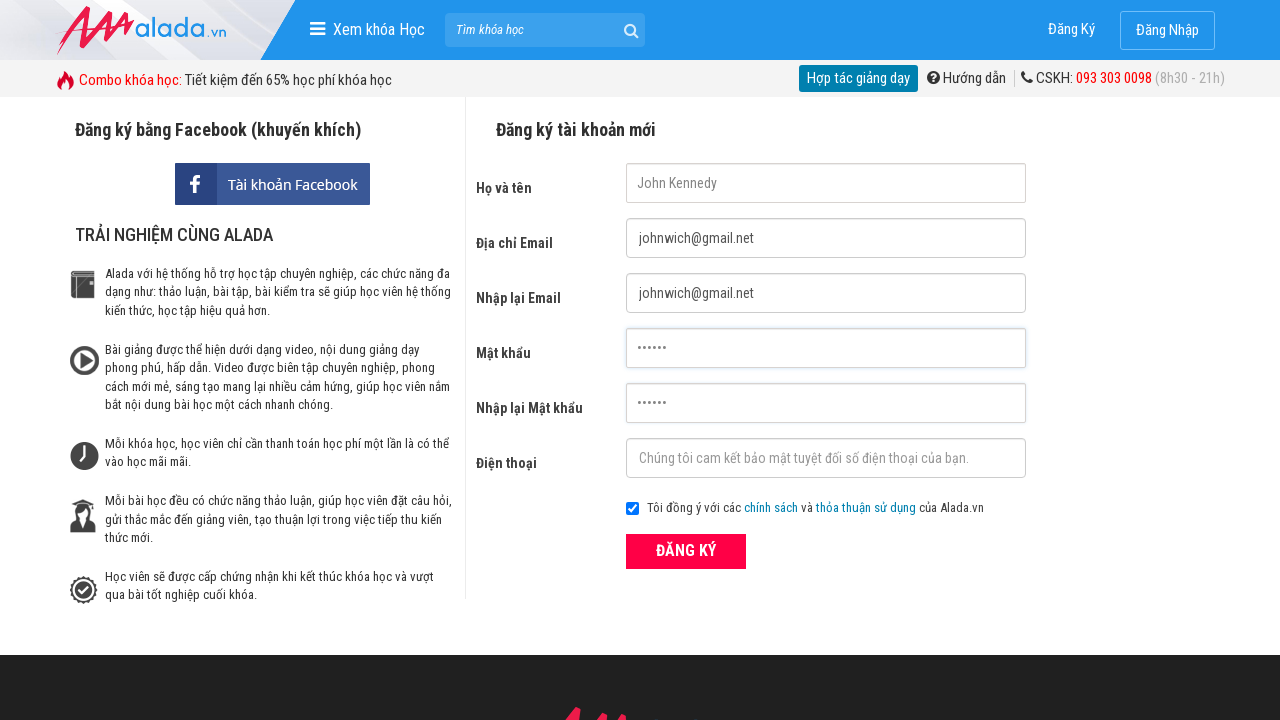

Filled phone field with '098765432' (less than 10 characters) on #txtPhone
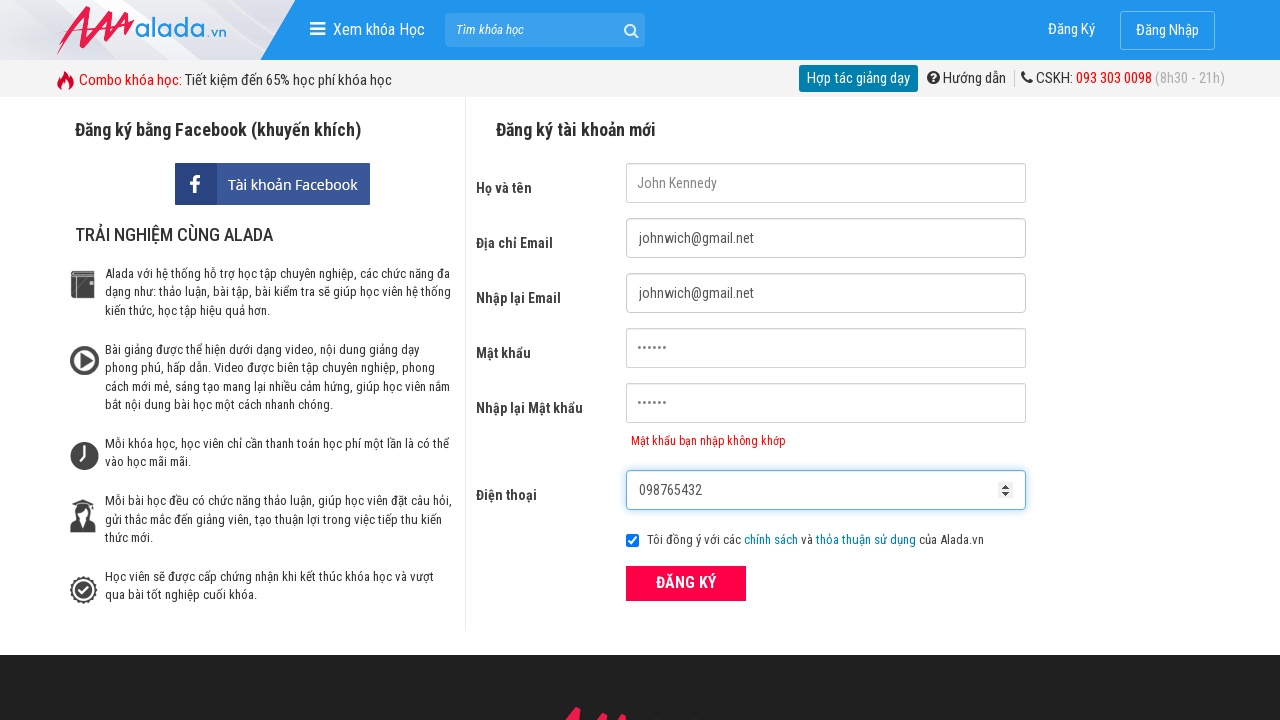

Clicked ĐĂNG KÝ (Register) button at (686, 583) on xpath=//button[text()='ĐĂNG KÝ' and @type='submit']
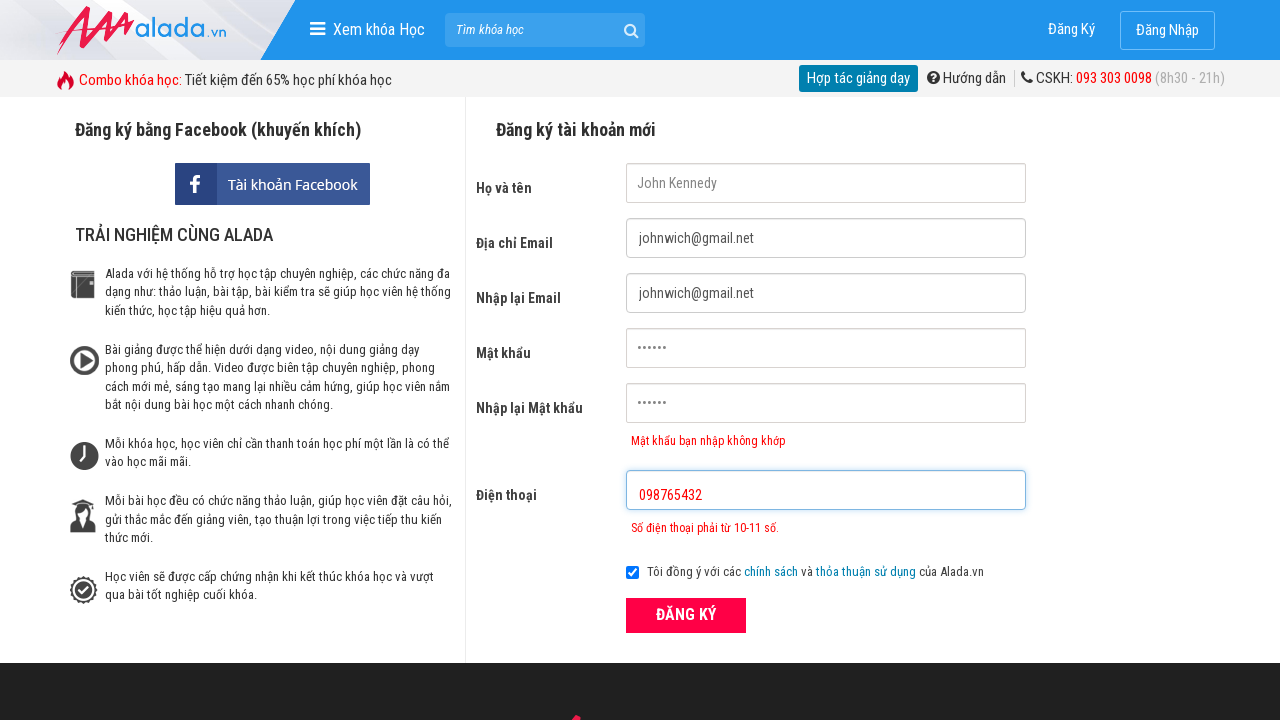

Phone error message appeared for too short phone number
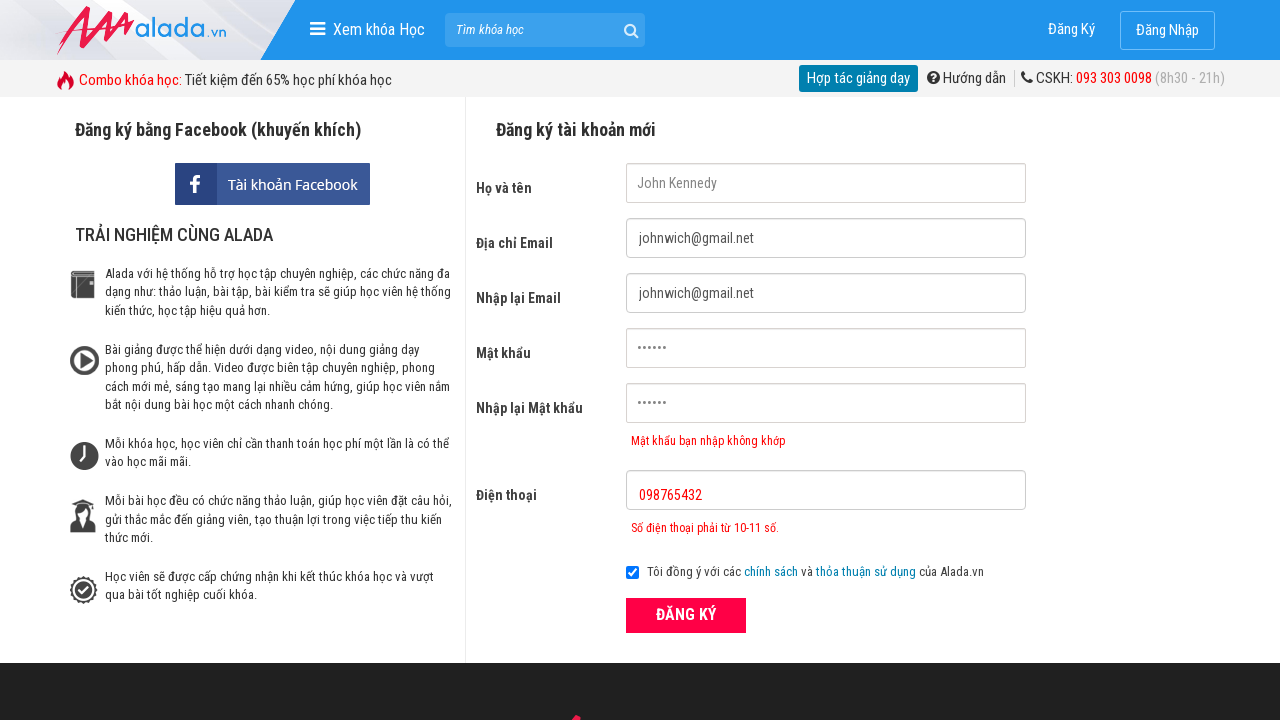

Cleared phone field on #txtPhone
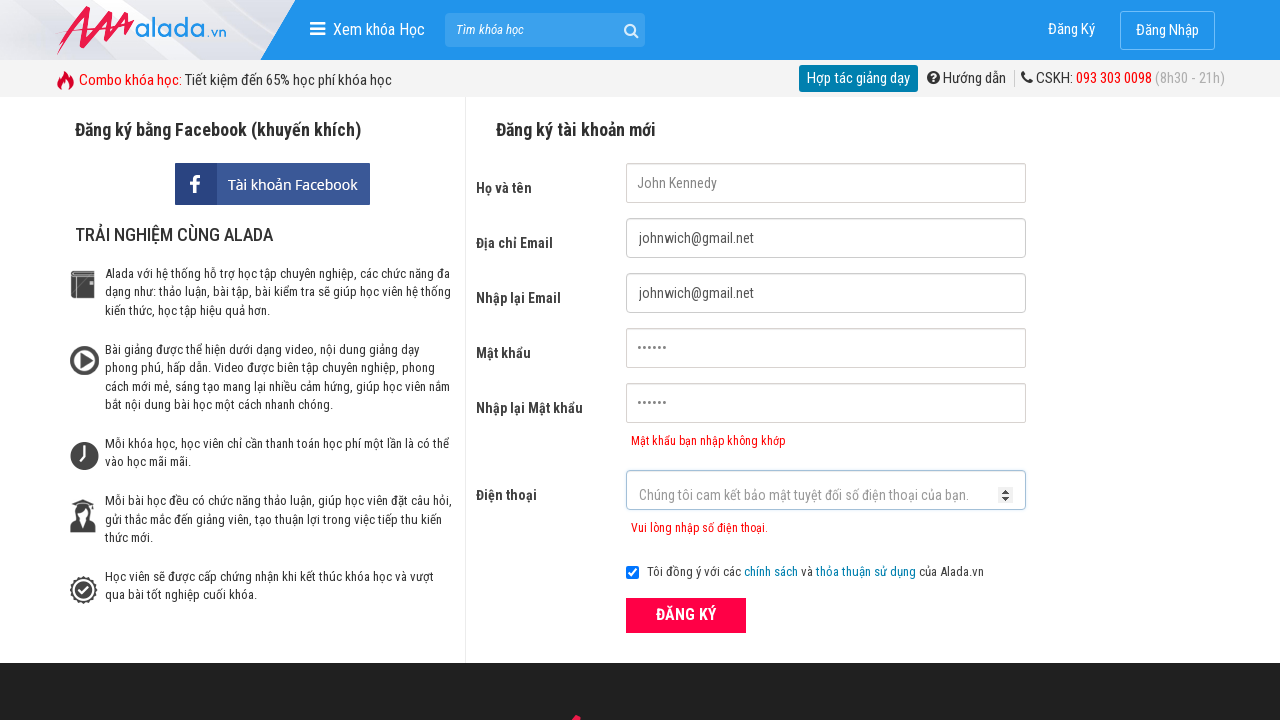

Filled phone field with '098765432100' (more than 11 characters) on #txtPhone
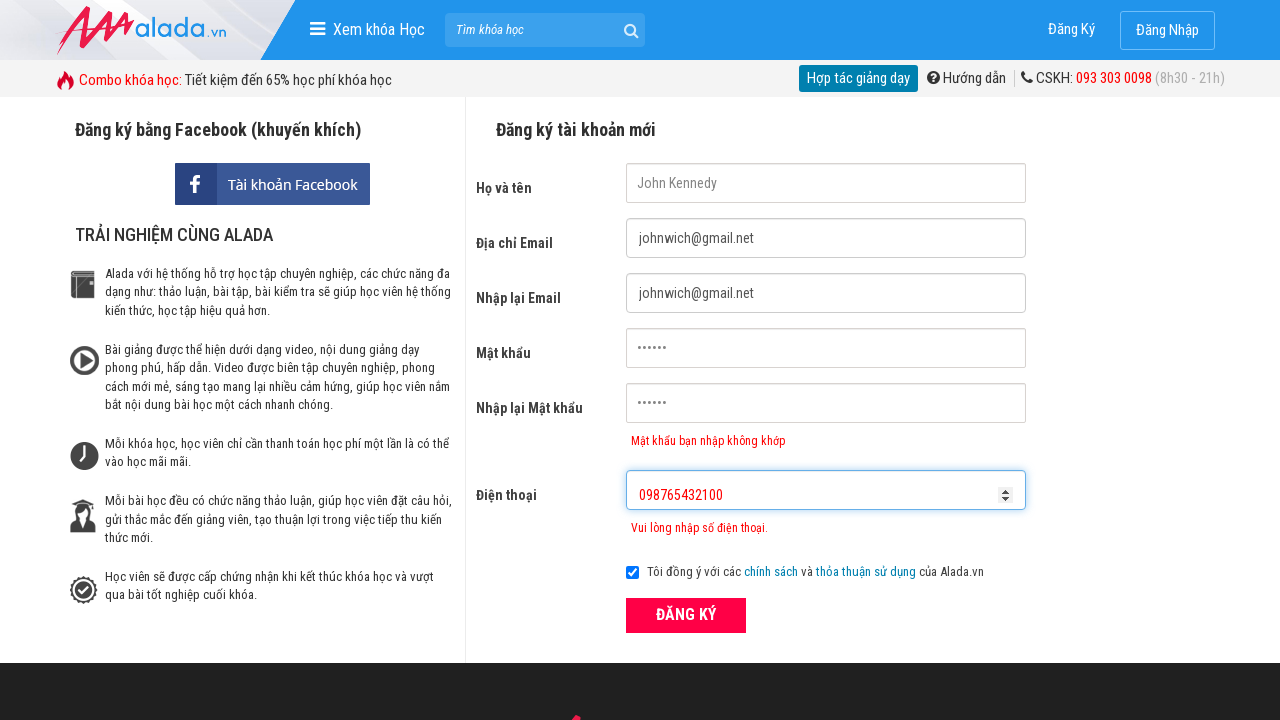

Phone error message appeared for too long phone number
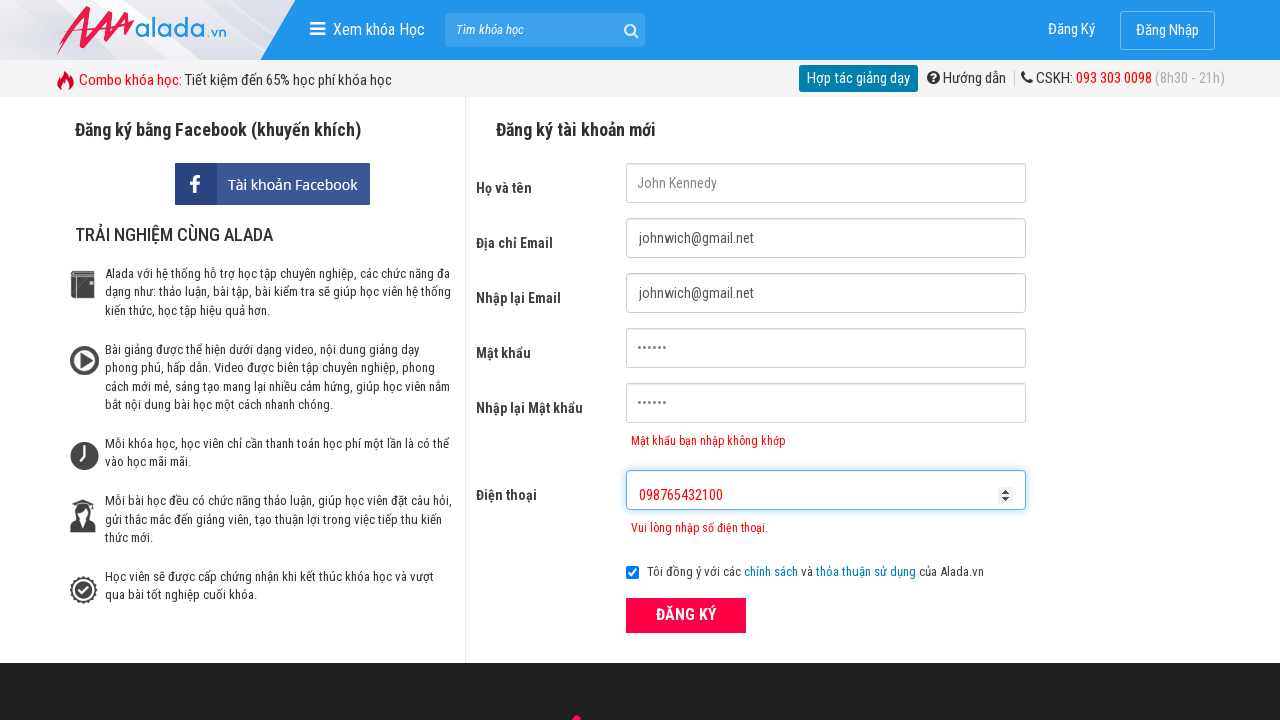

Cleared phone field on #txtPhone
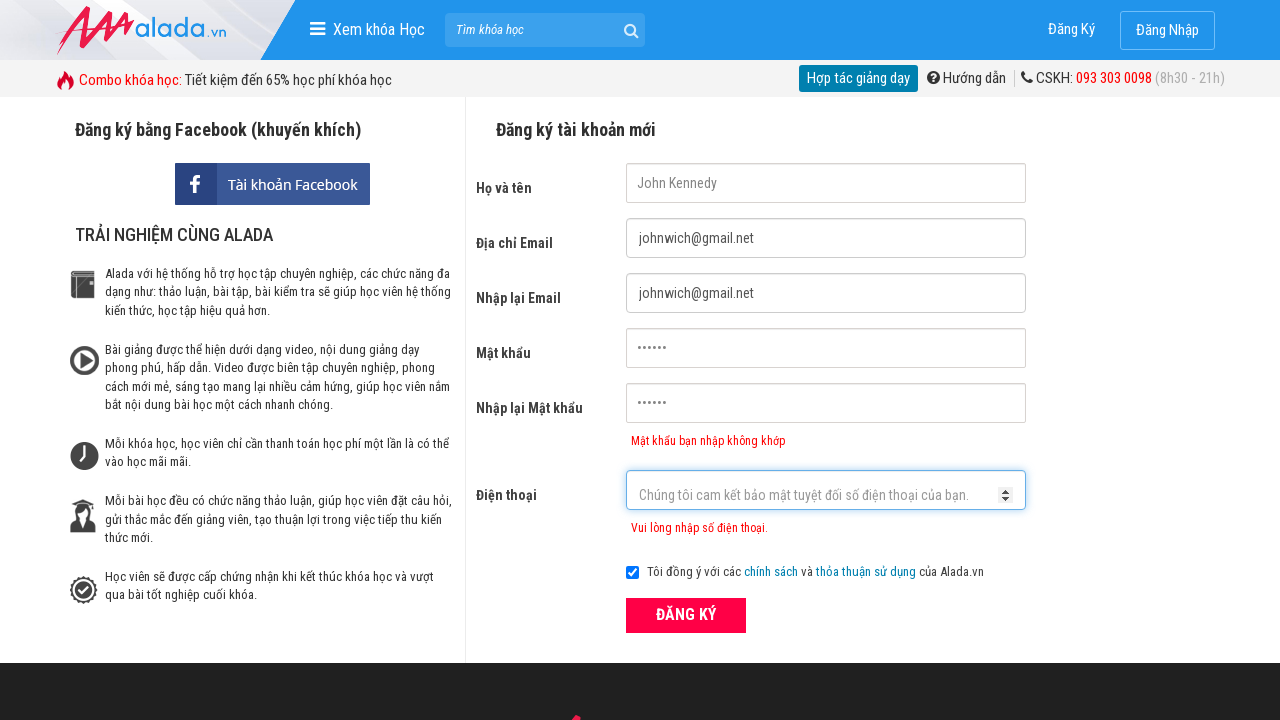

Filled phone field with '1234567890' (invalid prefix) on #txtPhone
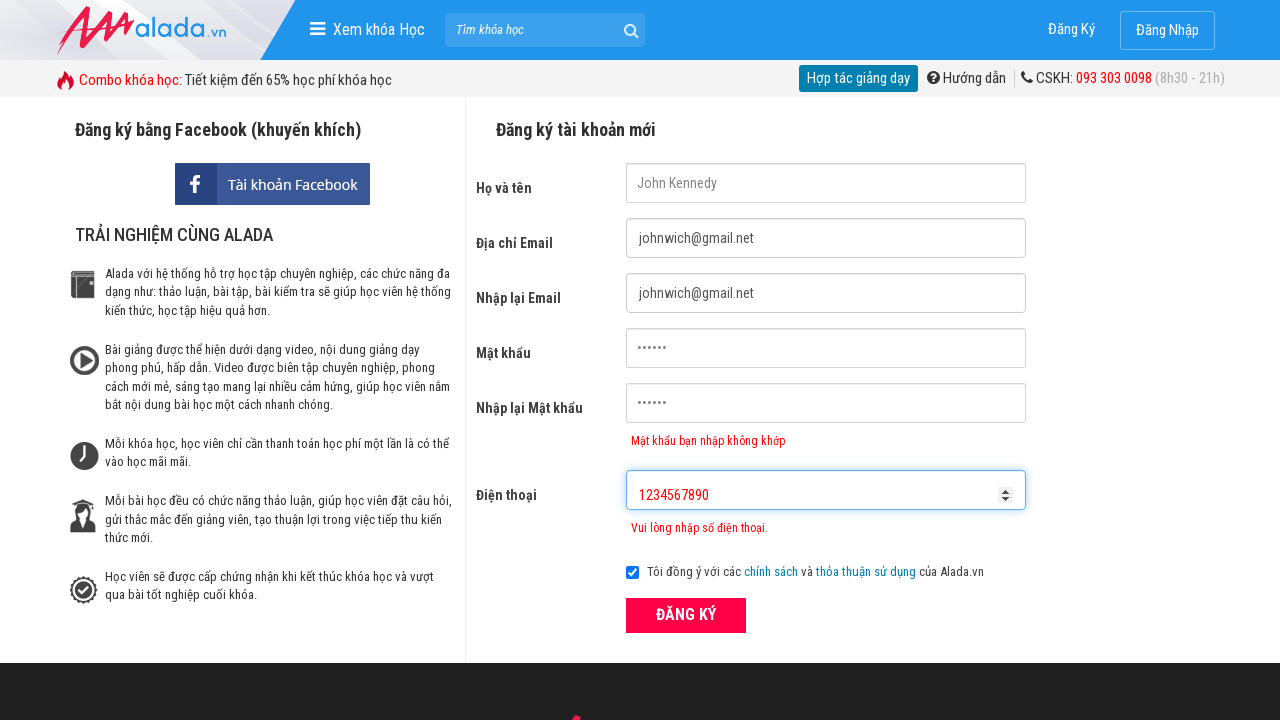

Phone error message appeared for invalid prefix
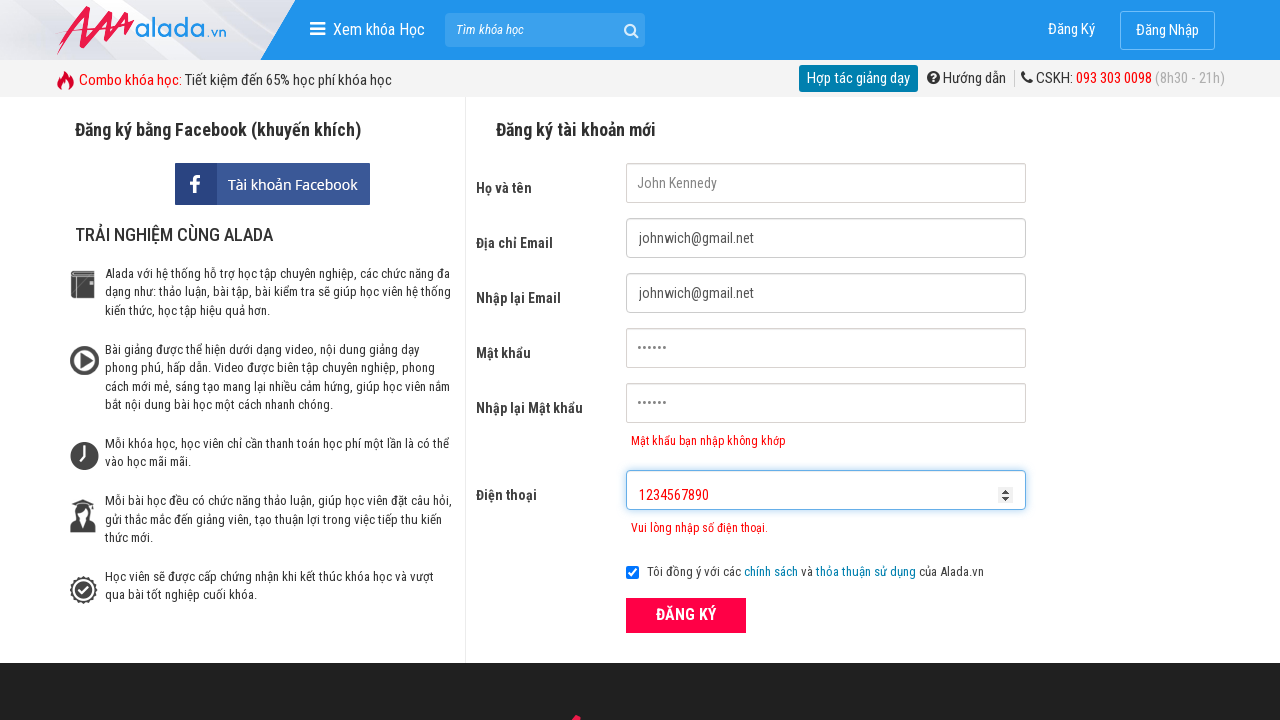

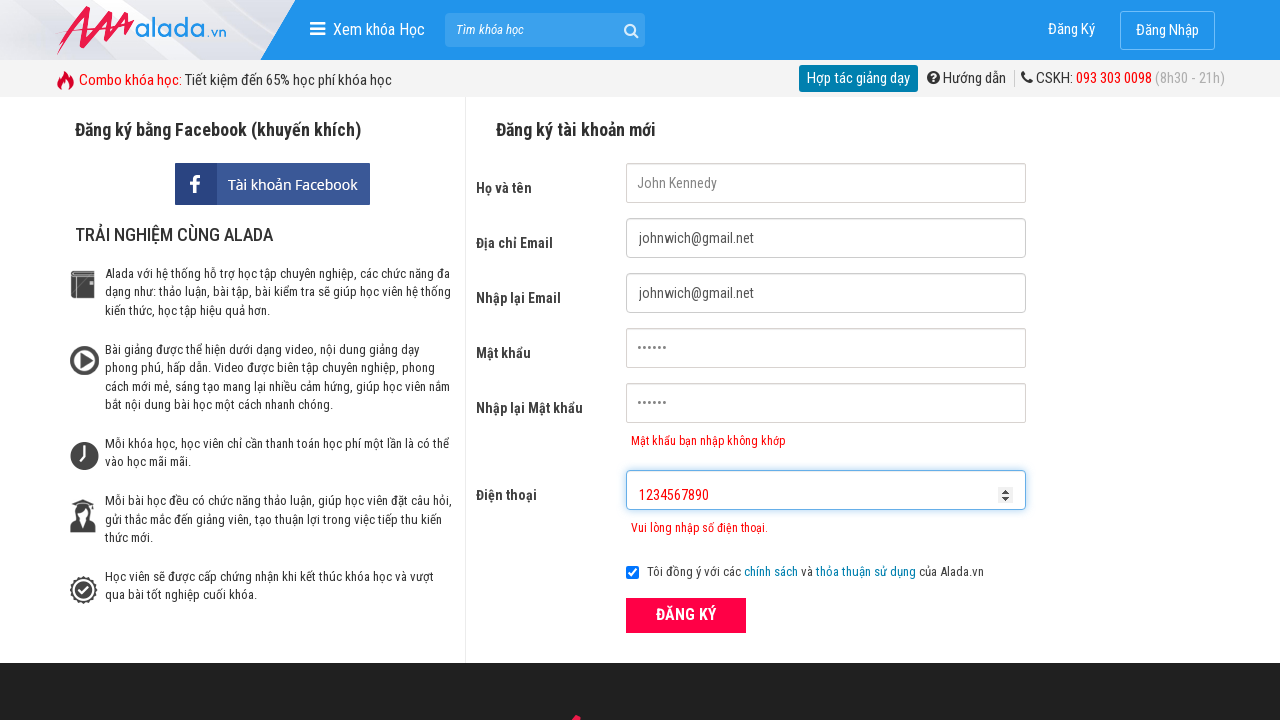